Tests drag and drop functionality on jQuery UI demo page by dragging an element and dropping it onto a target area

Starting URL: https://jqueryui.com/droppable/

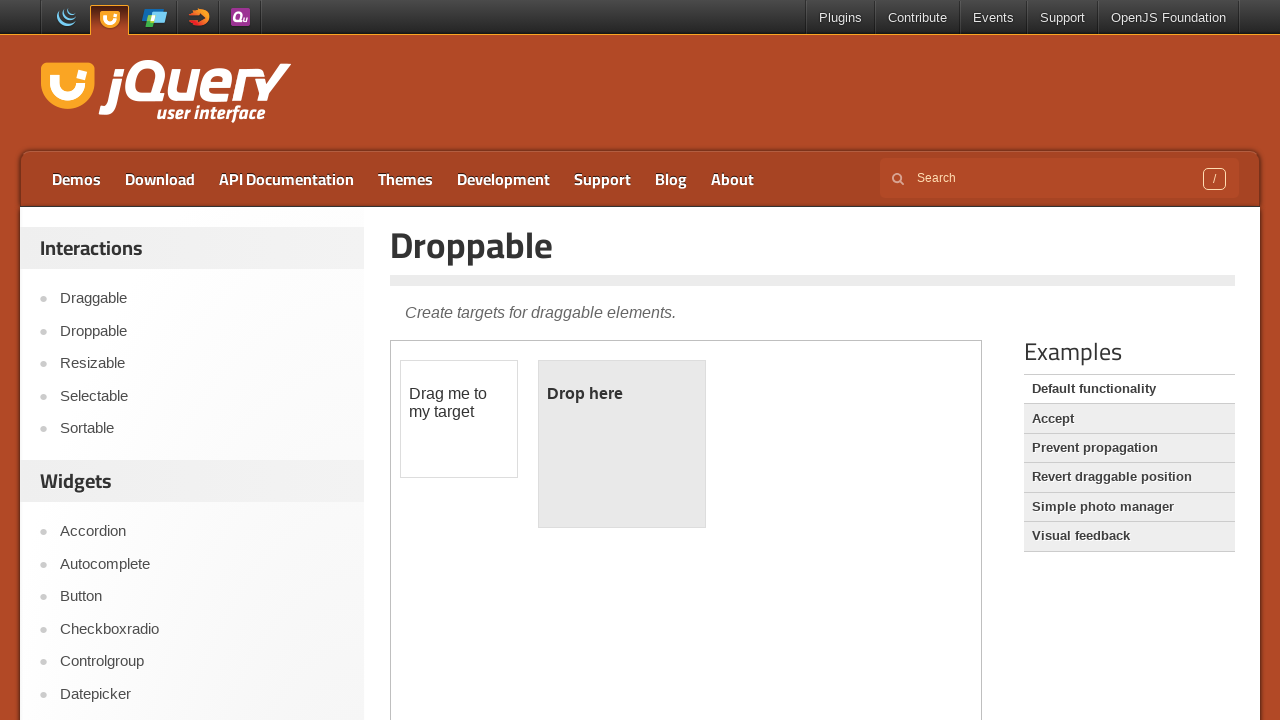

Located the first iframe containing the drag and drop demo
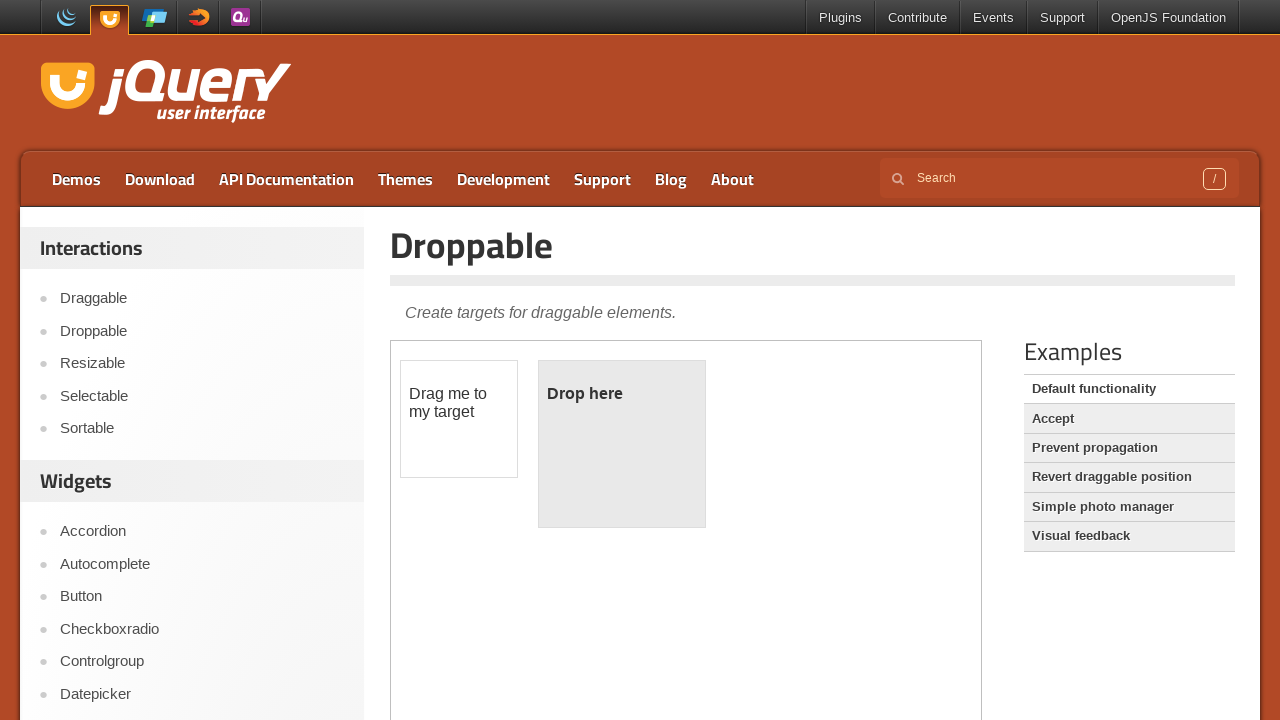

Located the draggable element with ID 'draggable'
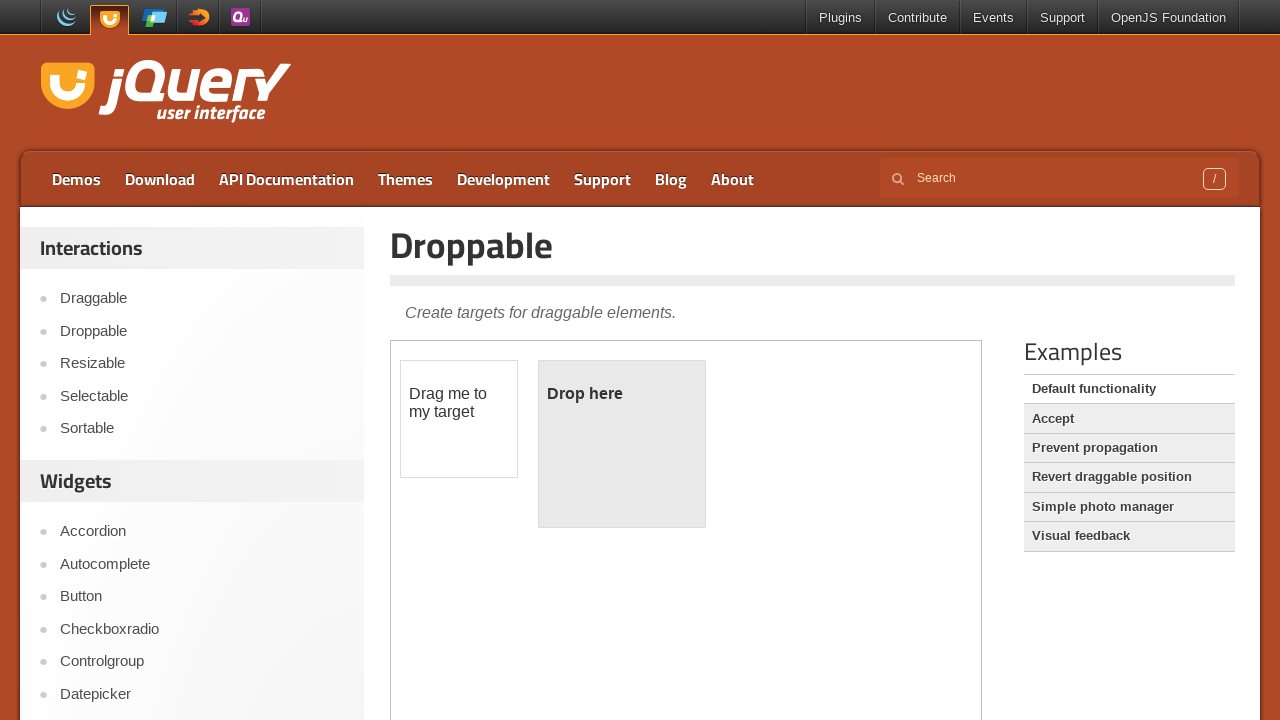

Located the droppable target element with ID 'droppable'
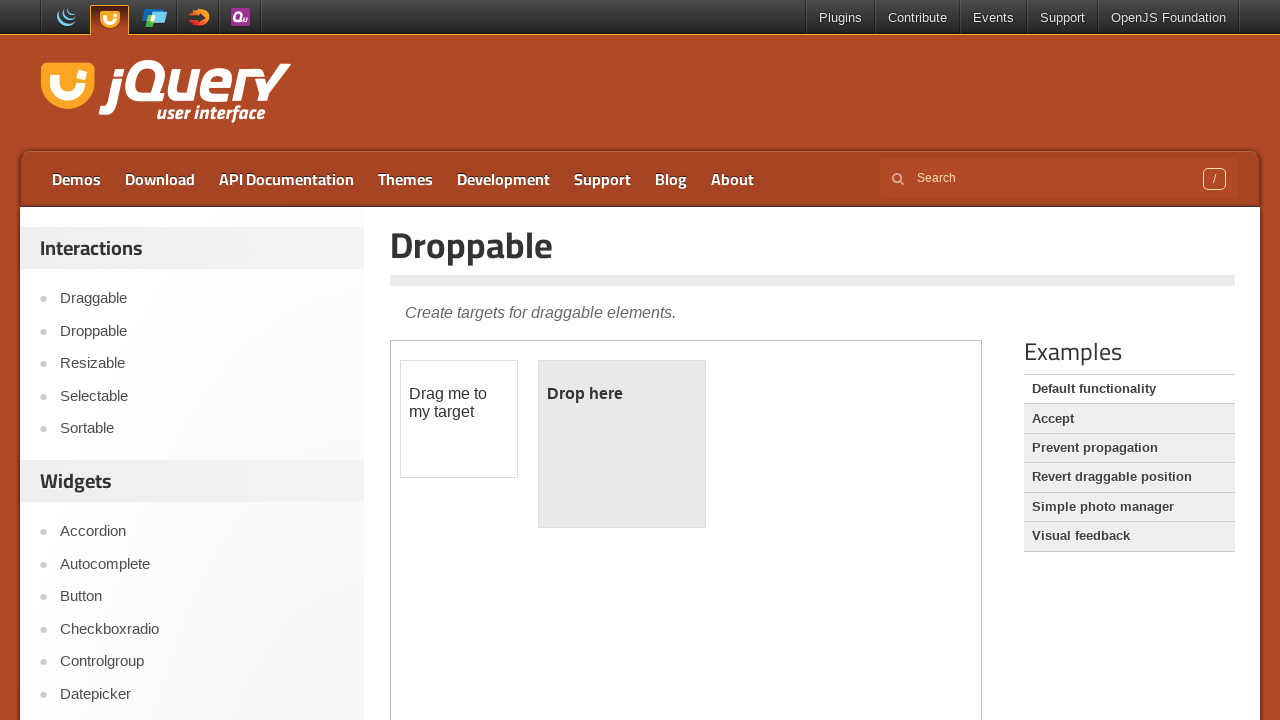

Dragged the draggable element and dropped it onto the droppable target area at (622, 444)
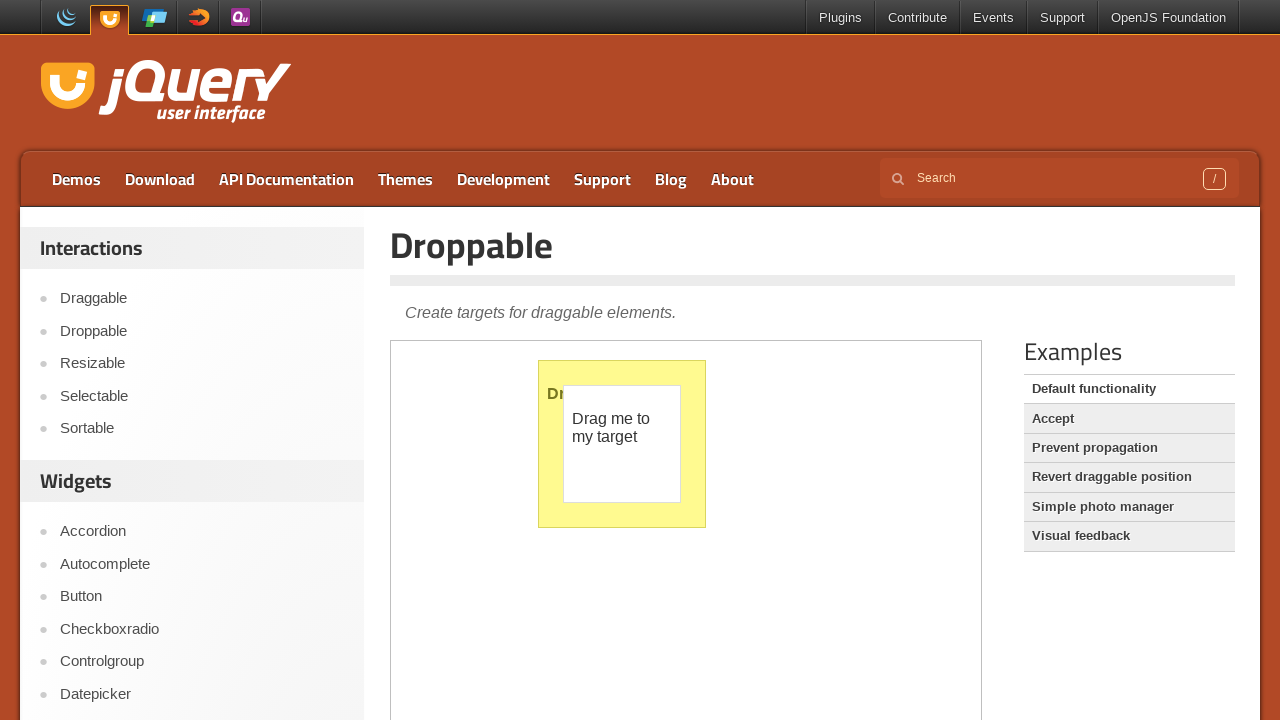

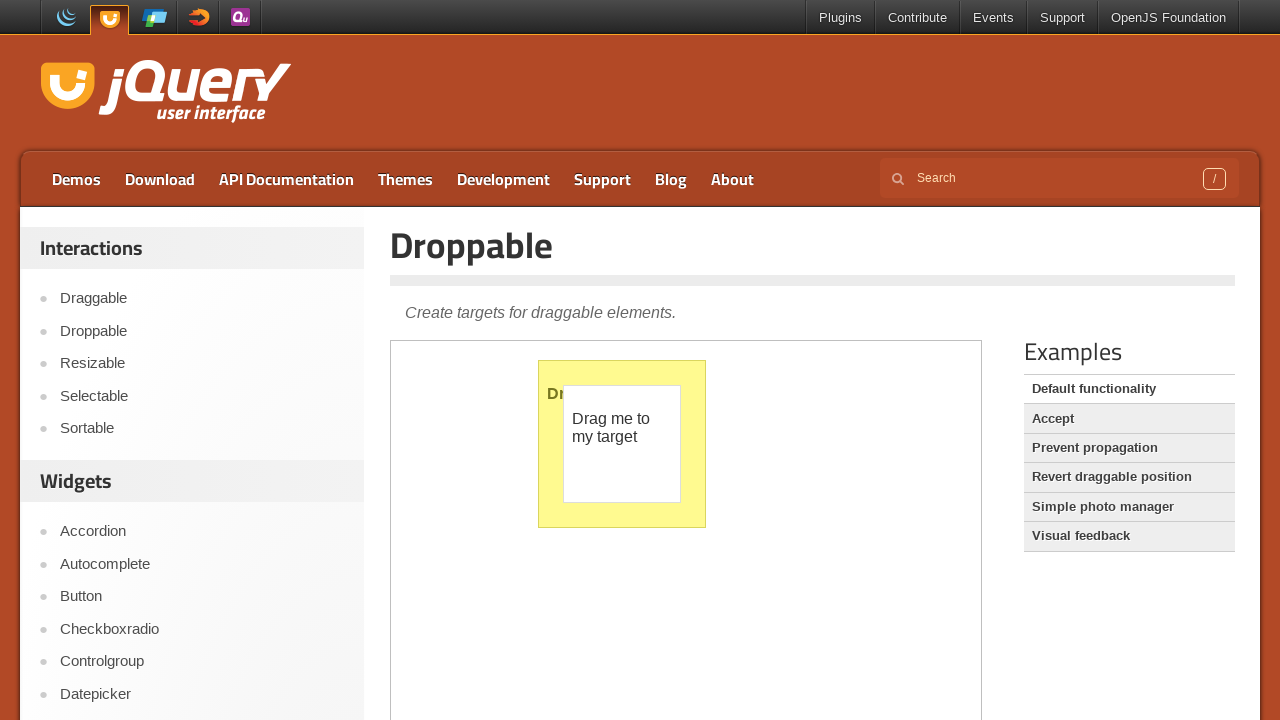